Tests dynamic loading functionality by clicking a start button and waiting for dynamically loaded content to appear

Starting URL: https://the-internet.herokuapp.com/dynamic_loading/1

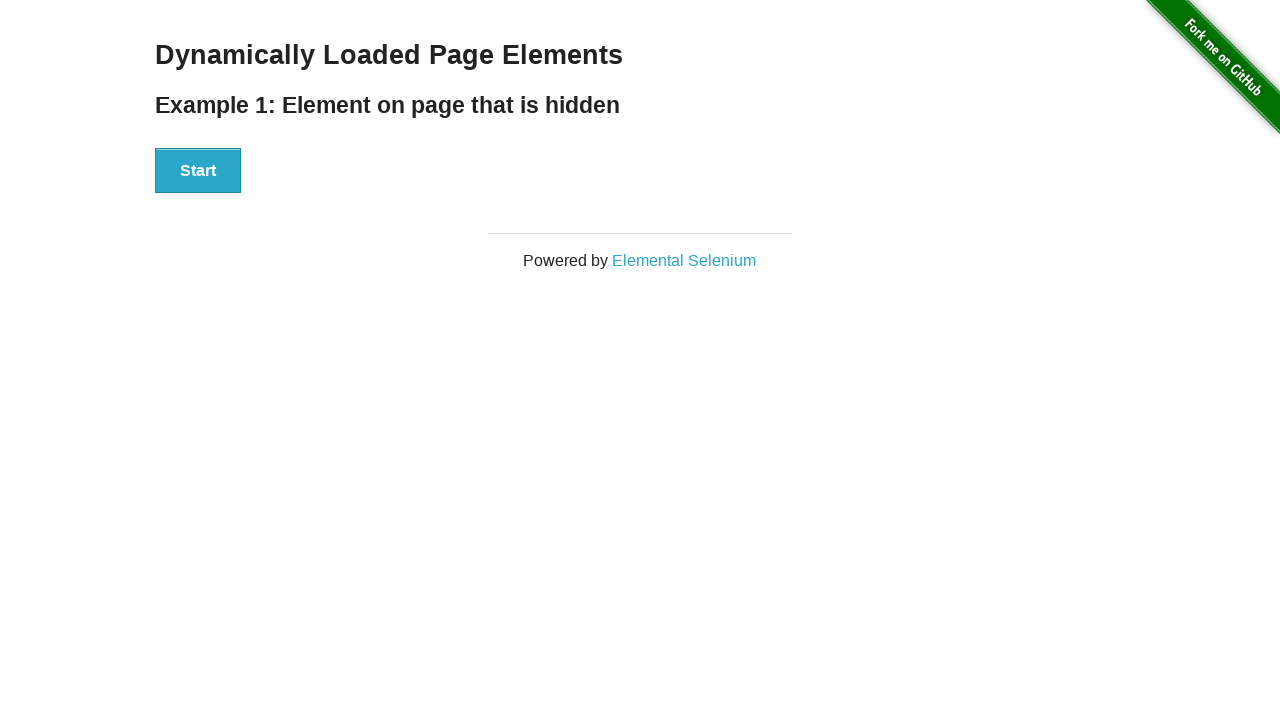

Clicked start button to begin dynamic loading at (198, 171) on #start button
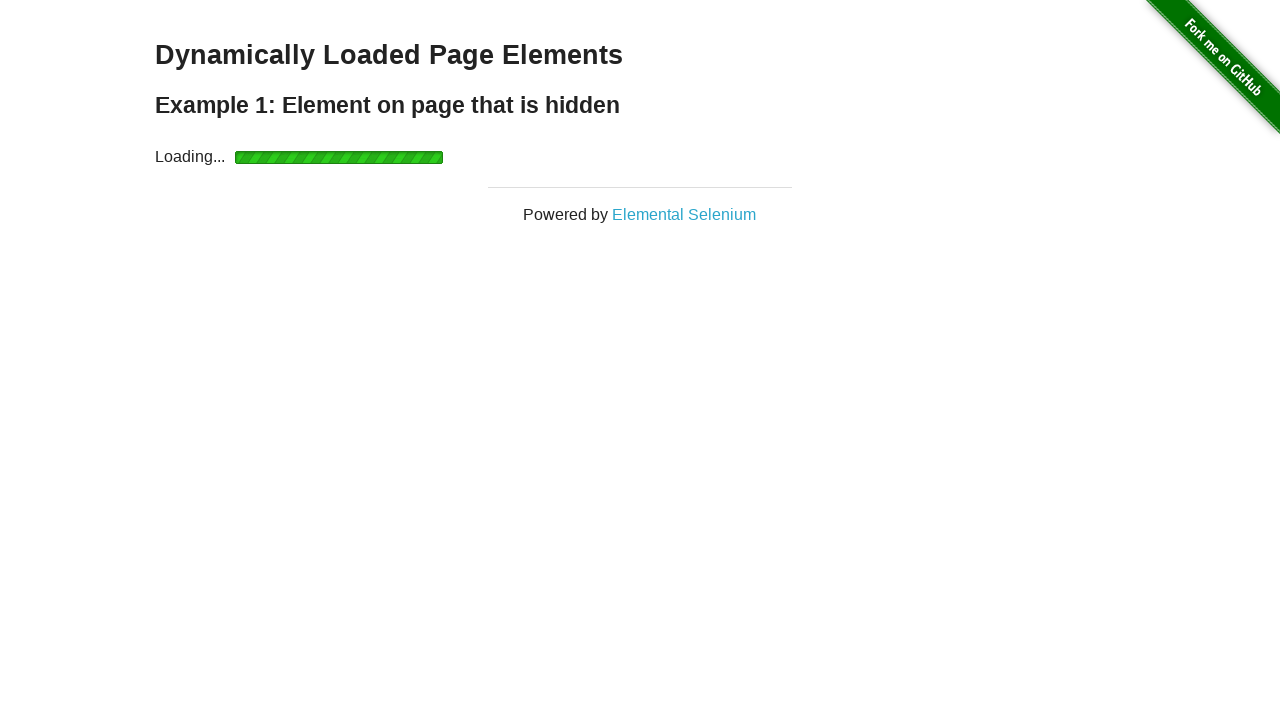

Dynamically loaded content appeared and is visible
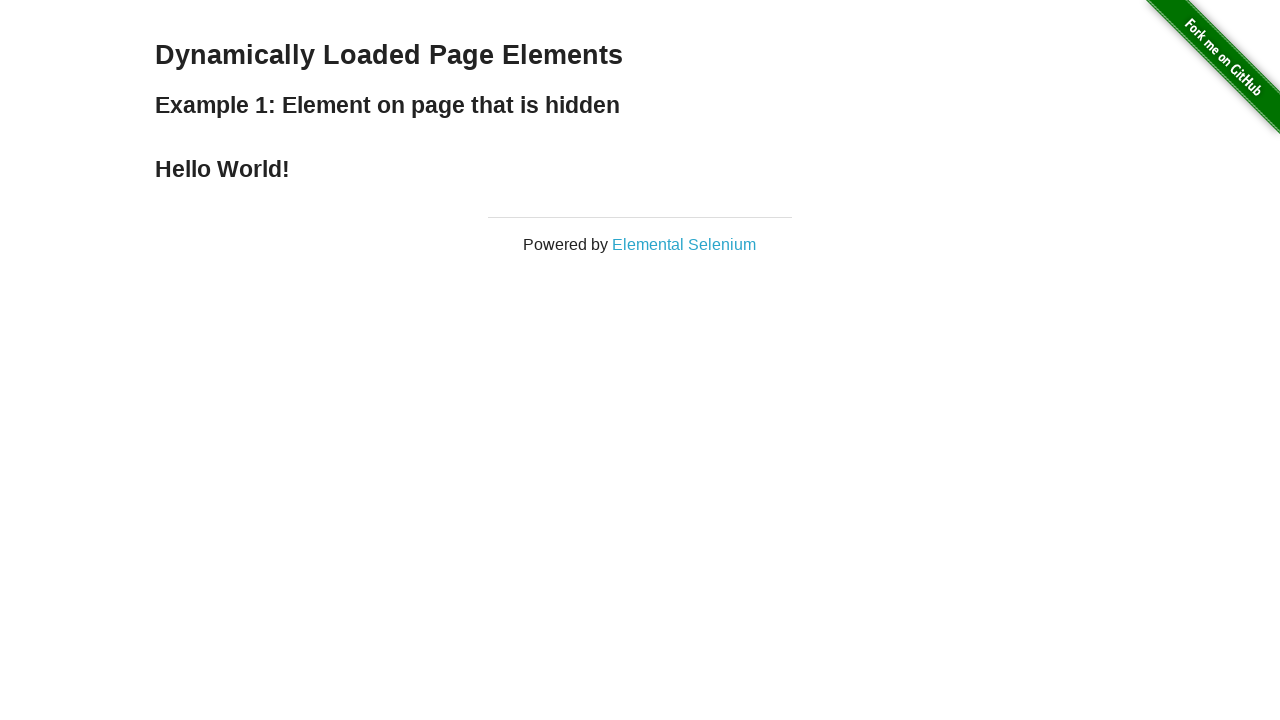

Retrieved loaded text: Hello World!
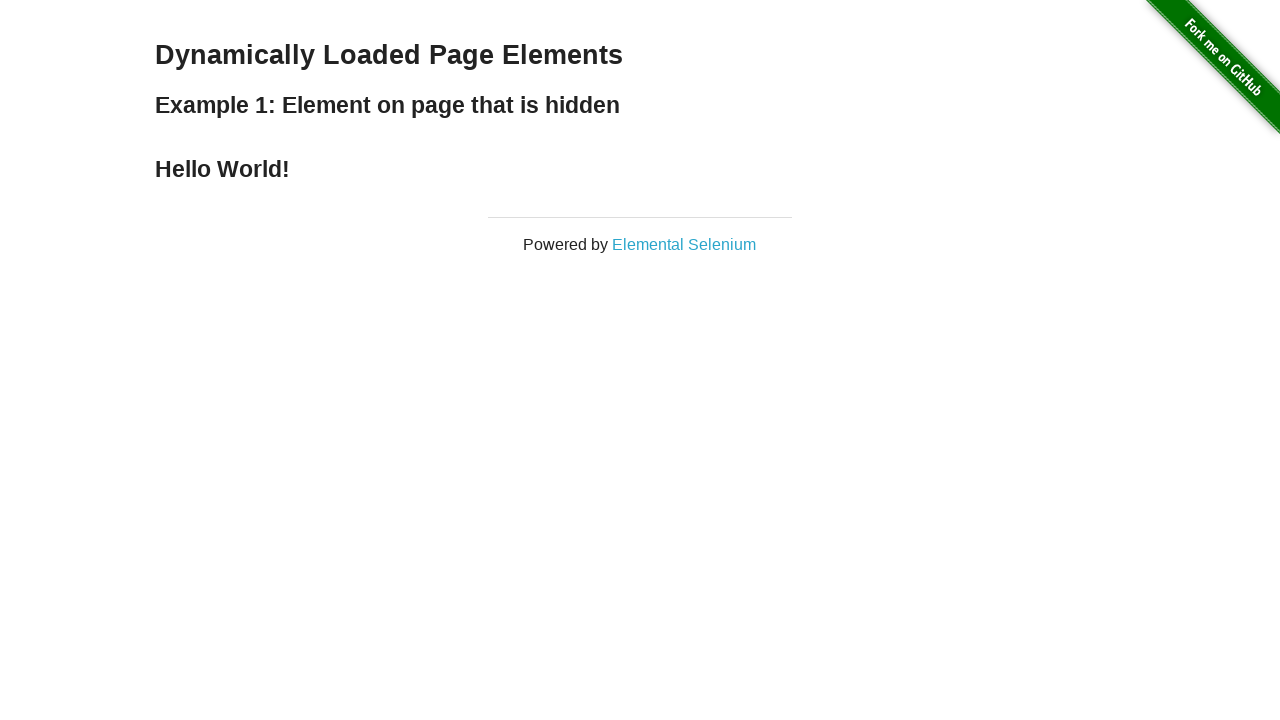

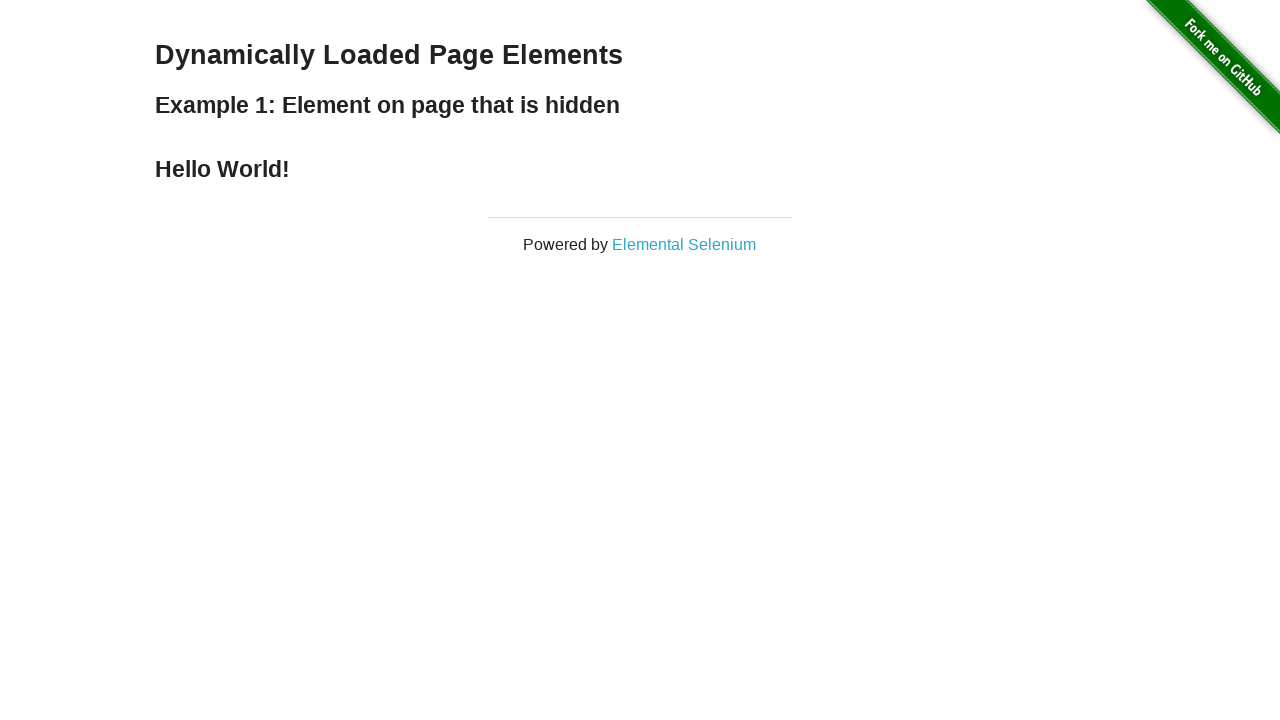